Opens the CNBC homepage and verifies the page loads successfully.

Starting URL: https://www.cnbc.com/

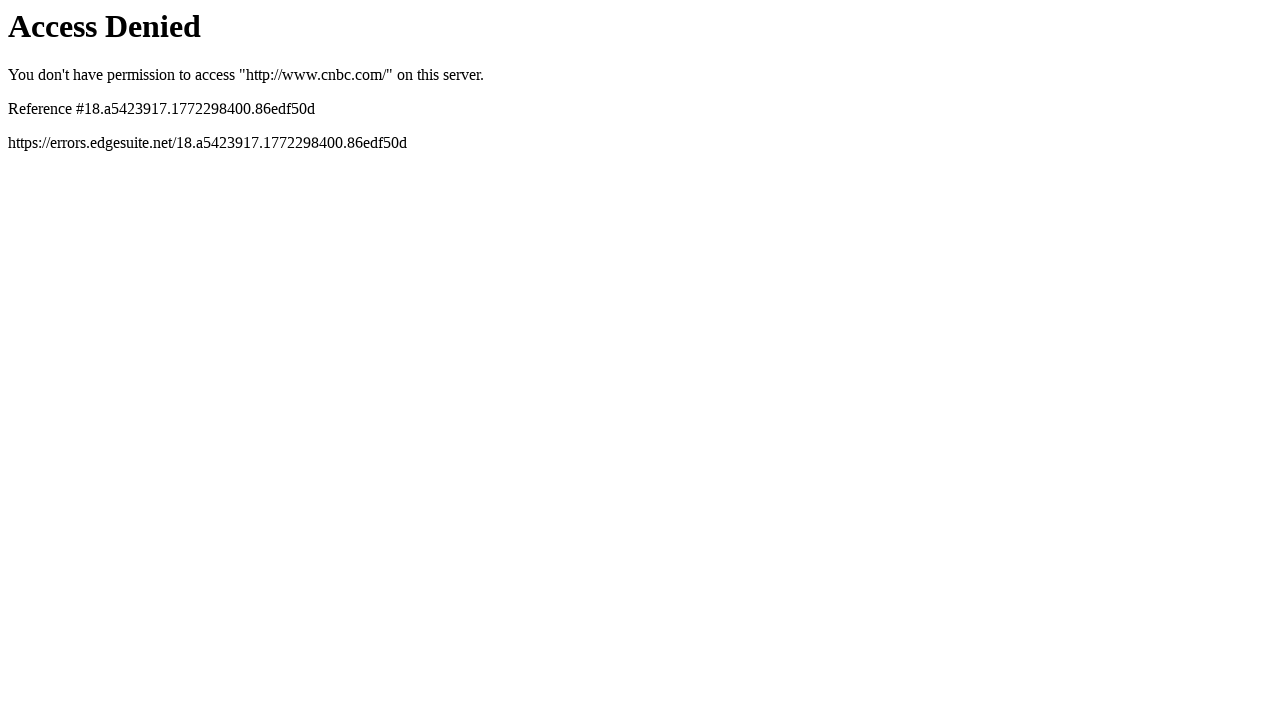

Navigated to CNBC homepage
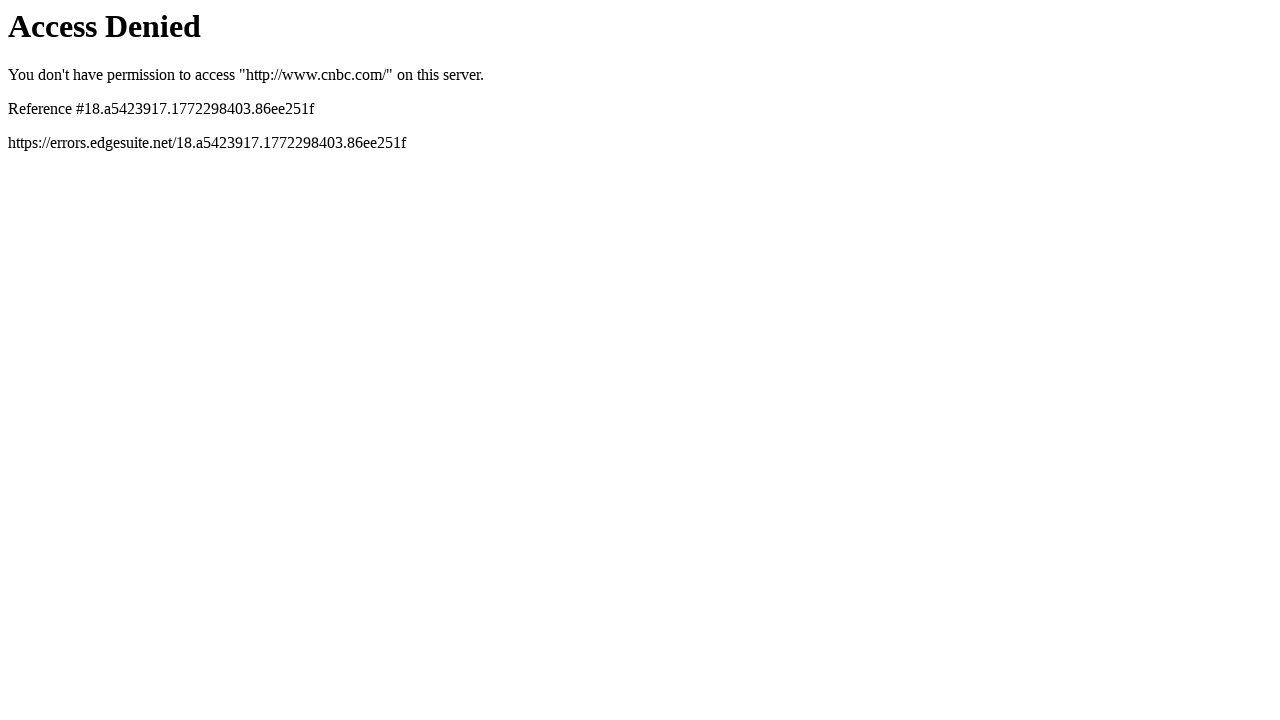

Page DOM content fully loaded
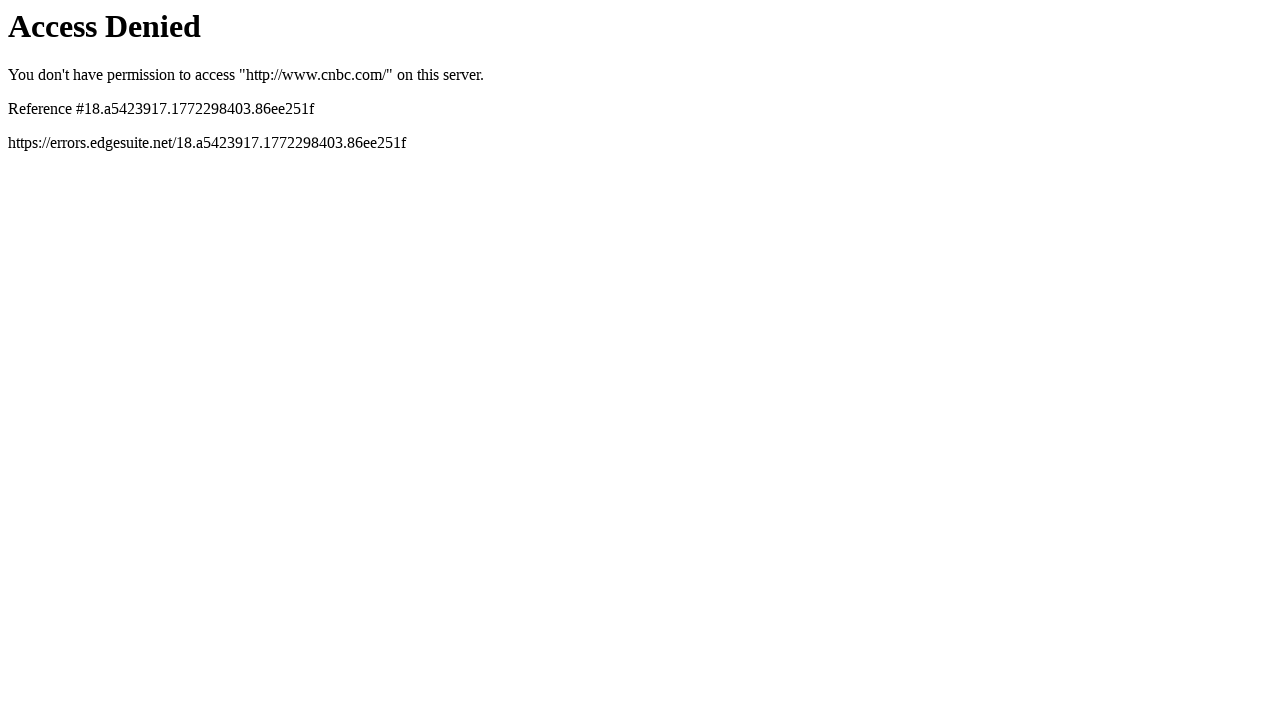

Verified URL matches CNBC homepage
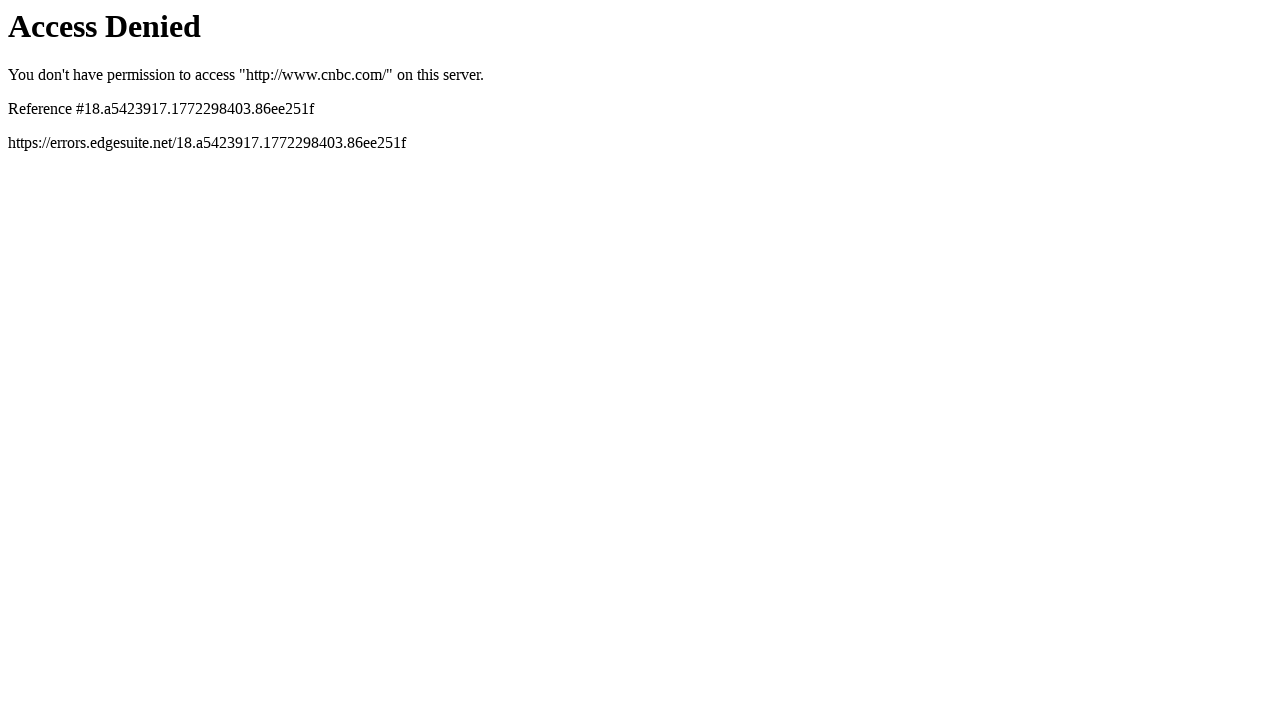

Verified page body is visible
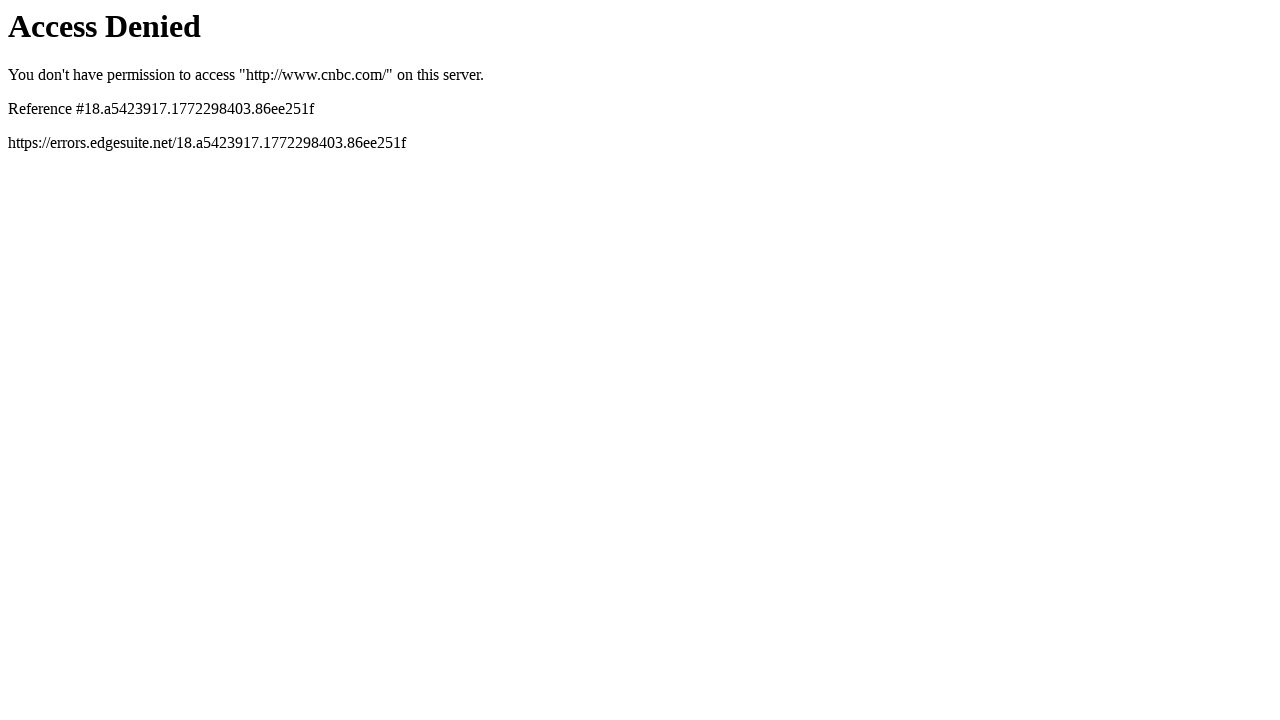

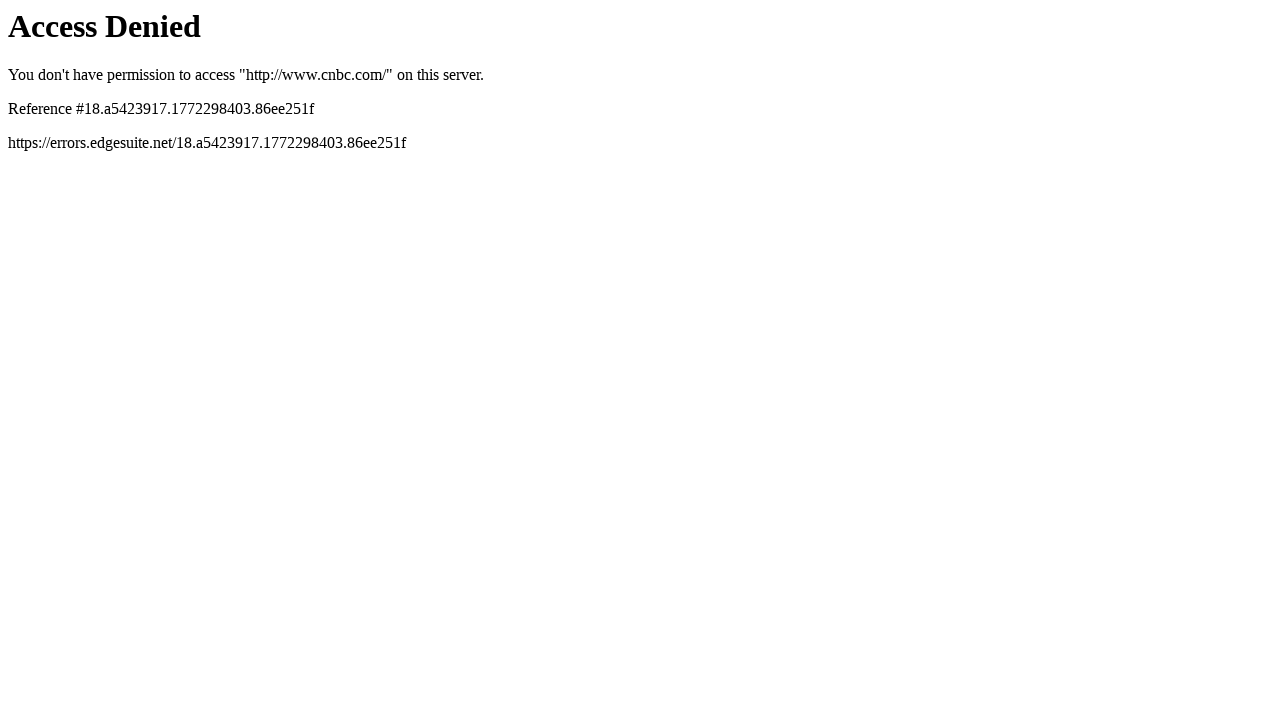